Tests that only the home folder is displayed when first arriving at the checkbox page

Starting URL: https://demoqa.com/elements

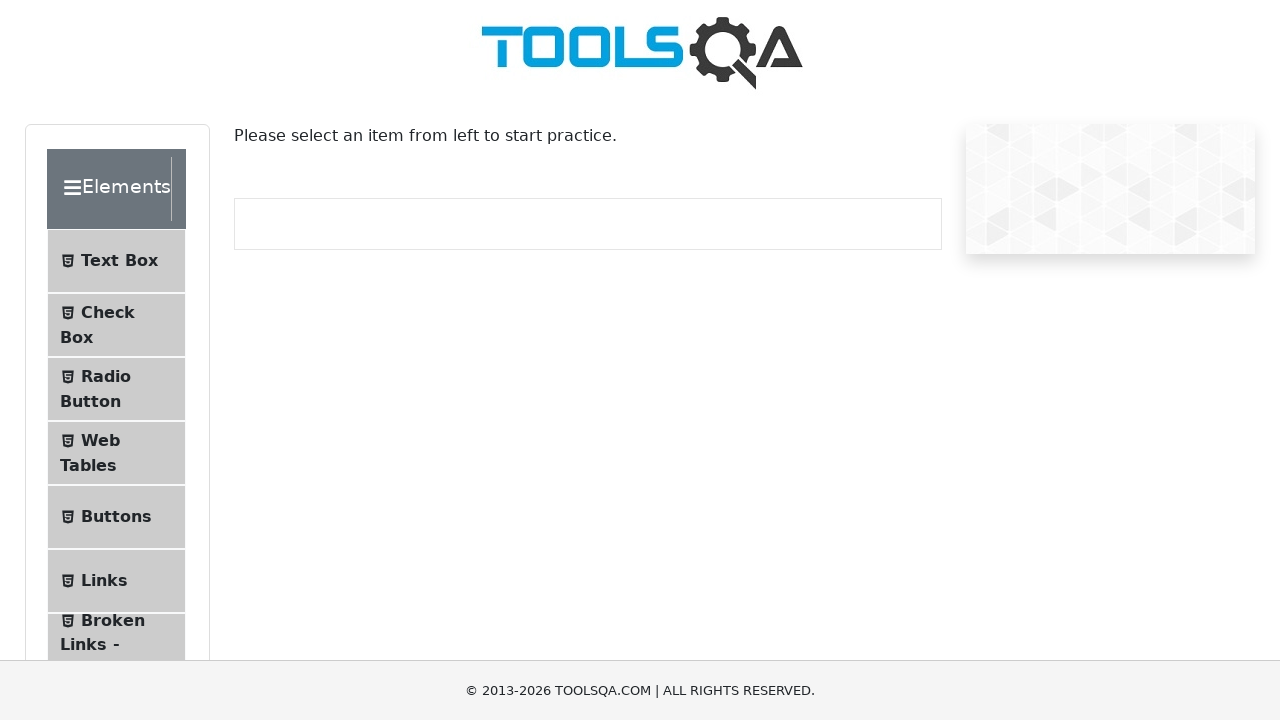

Clicked on Check Box menu item at (116, 325) on #item-1
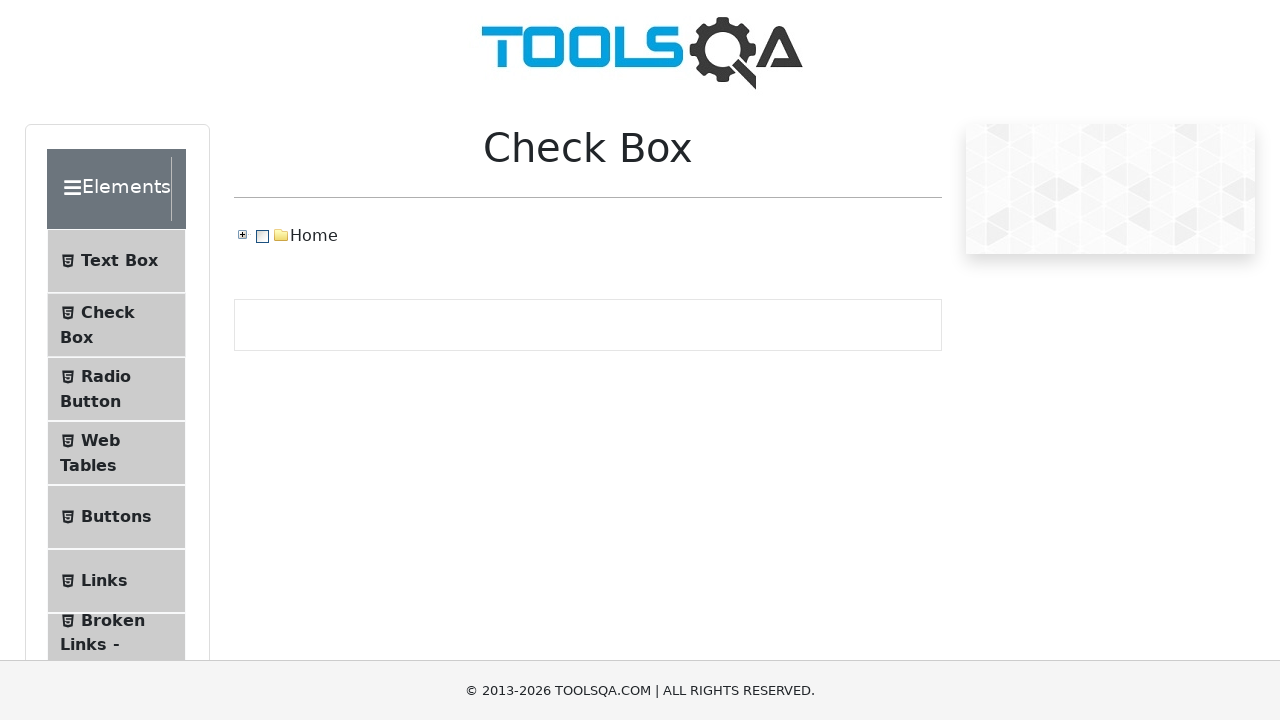

Verified that only Home folder is displayed on arrival to checkbox page
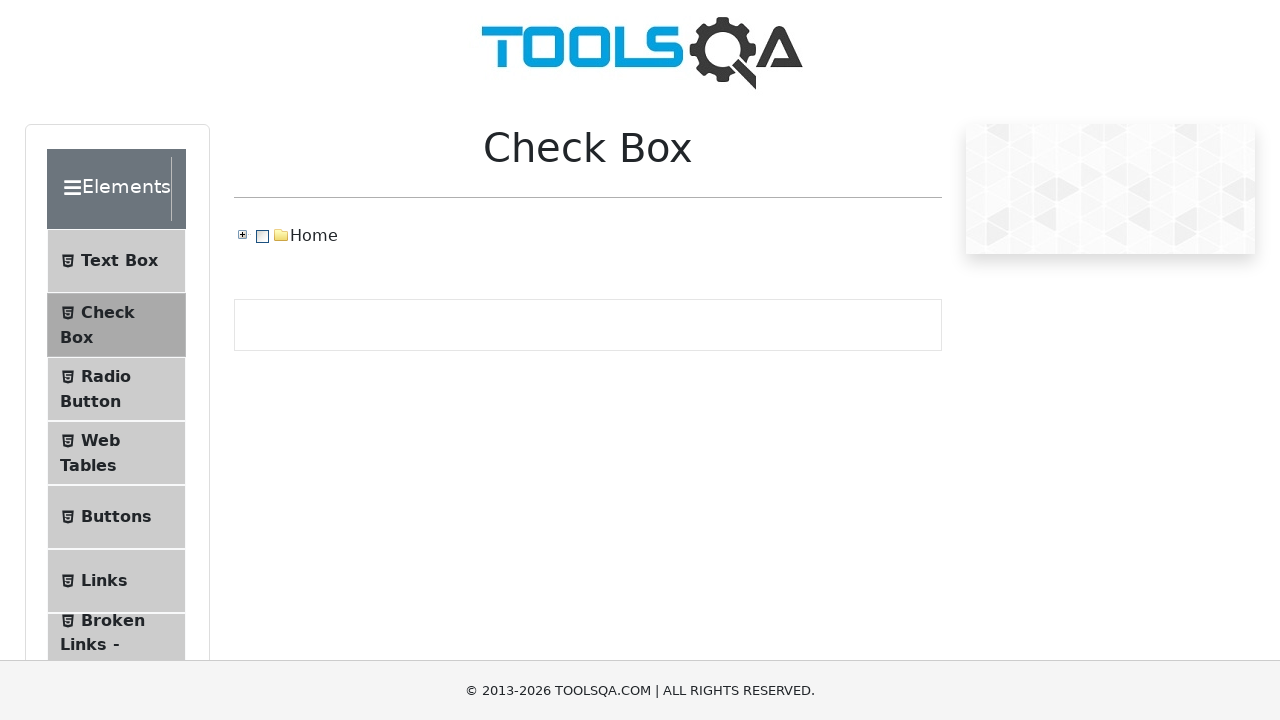

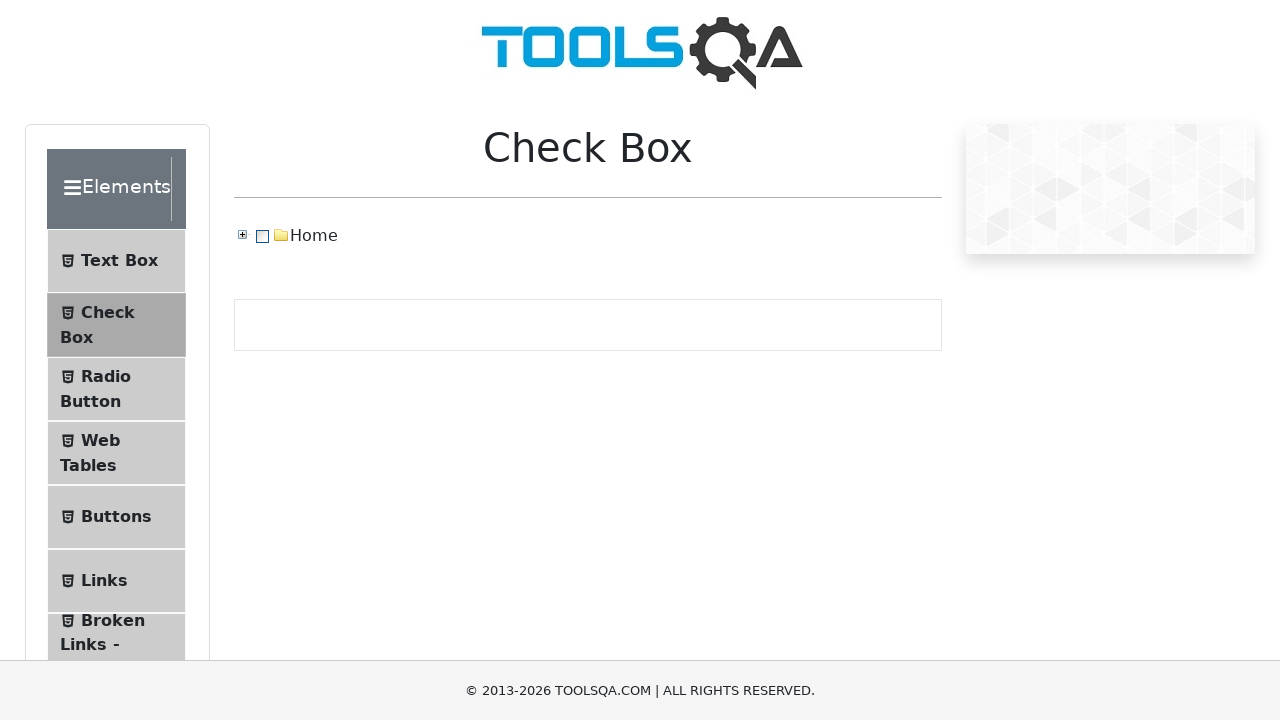